Tests adding Broccoli with negative quantity to cart and verifies that the price/amount in cart is not negative

Starting URL: https://rahulshettyacademy.com/seleniumPractise#/

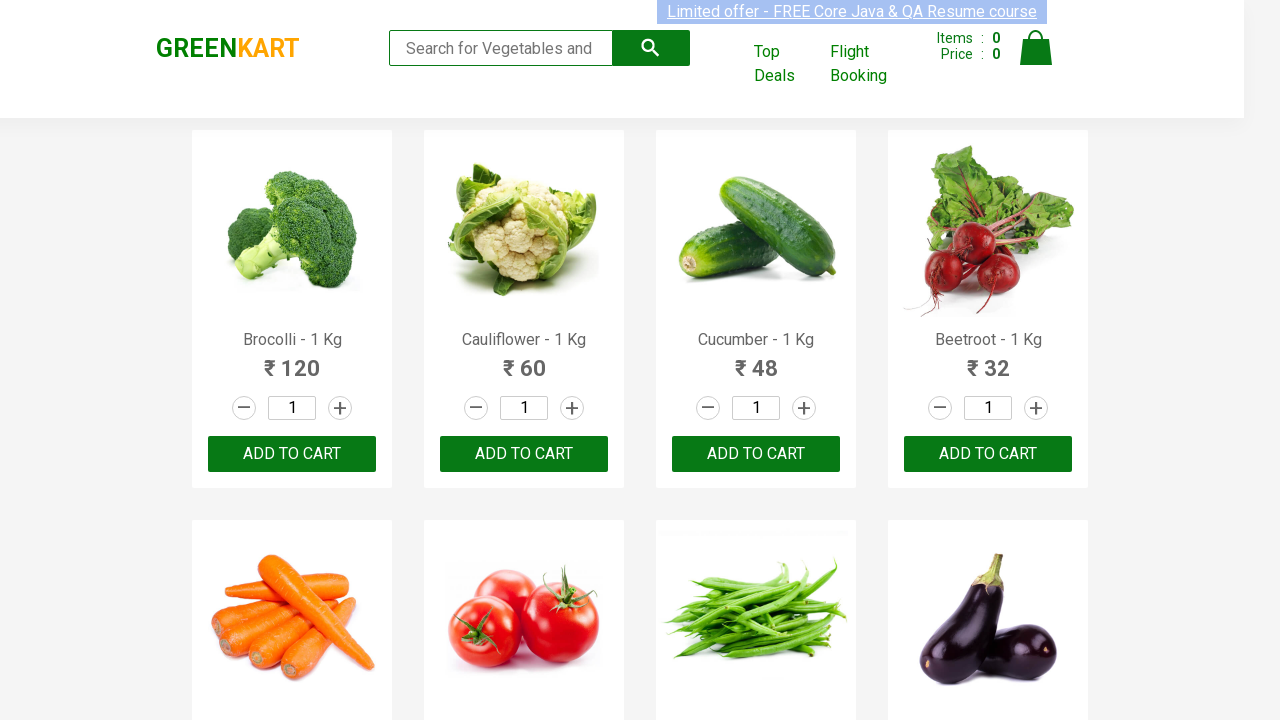

Filled search field with 'Brocolli - 1 Kg' on .search-keyword
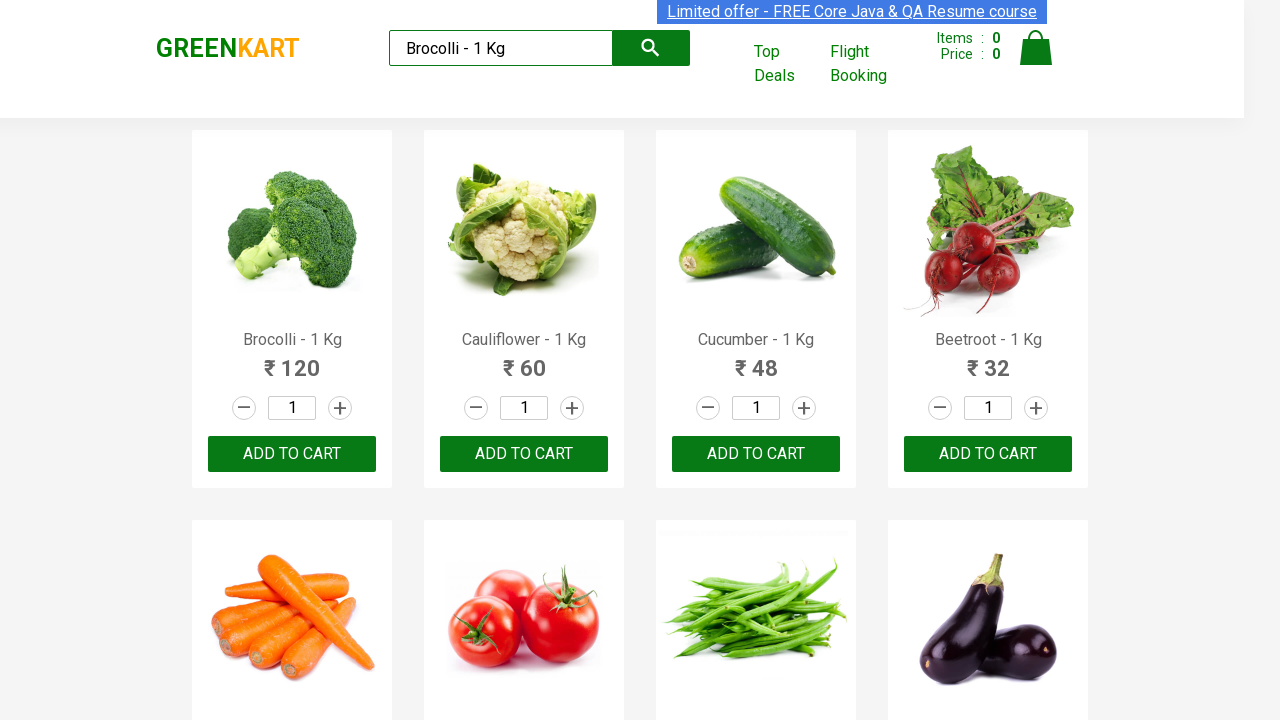

Waited for search results to filter
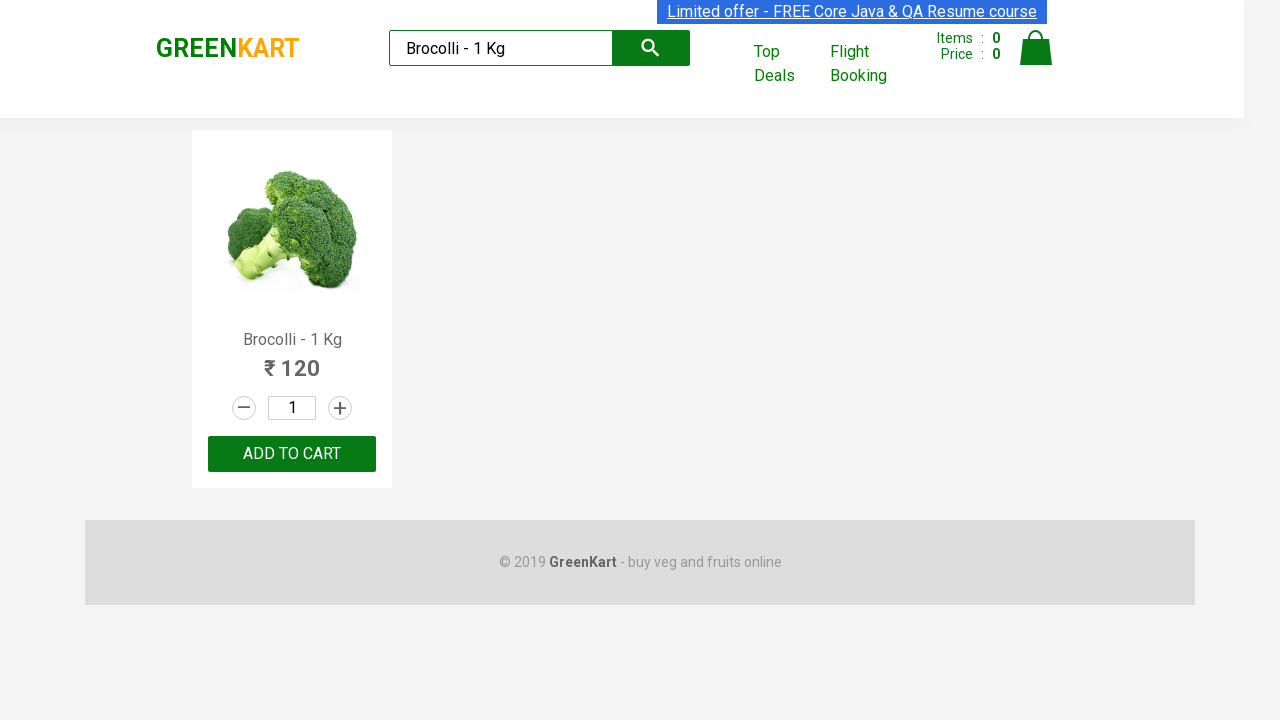

Located quantity input field for Broccoli product
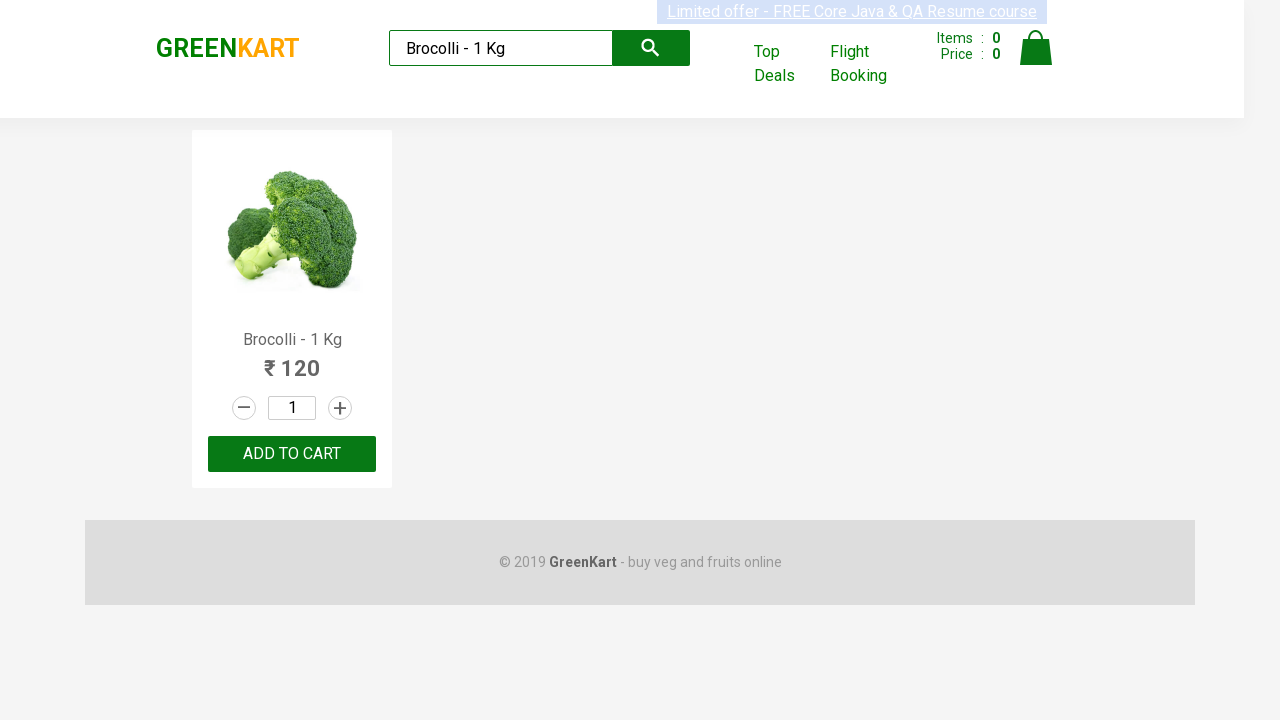

Cleared quantity input field on .products .product >> nth=0 >> input[type=number]
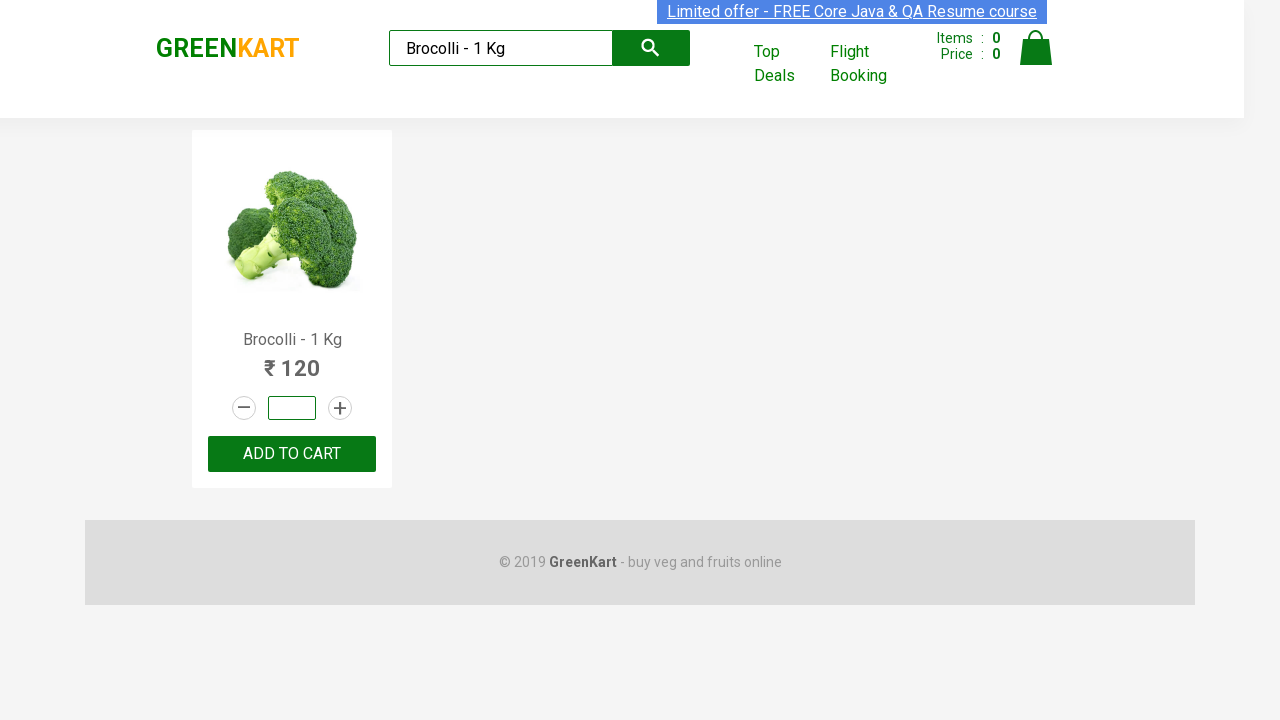

Entered negative quantity value '-1' in quantity field on .products .product >> nth=0 >> input[type=number]
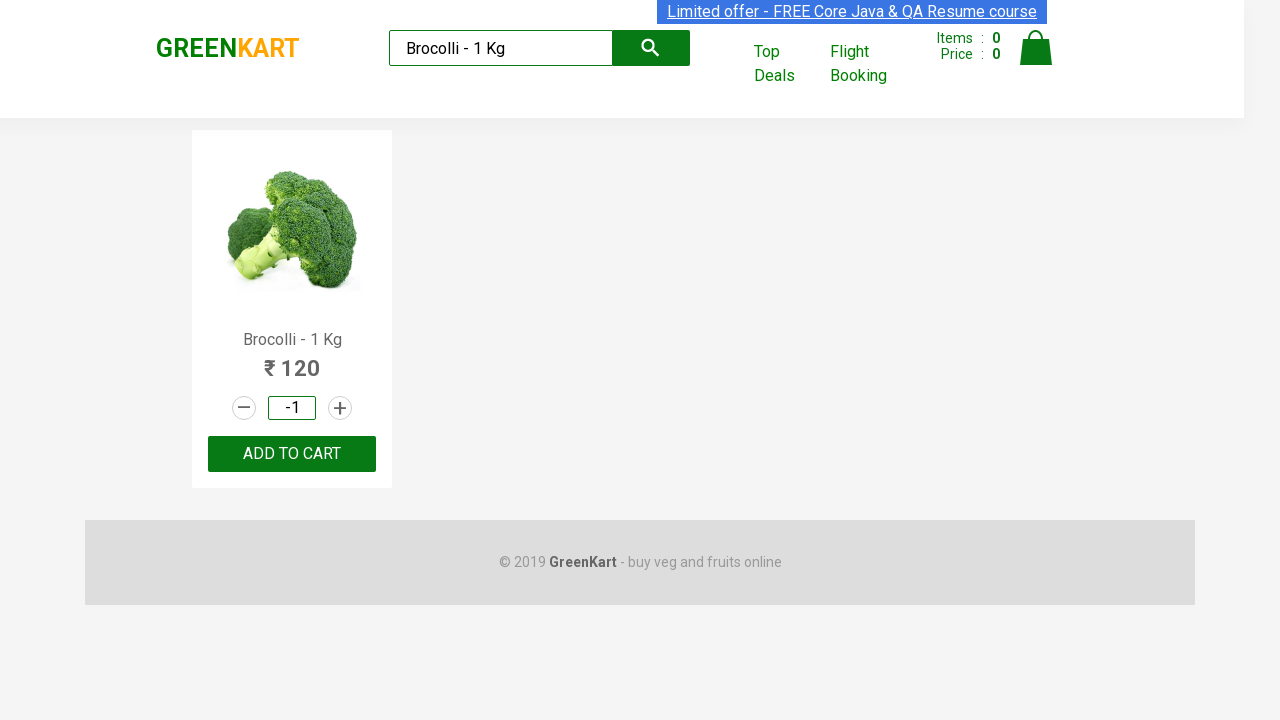

Clicked 'ADD TO CART' button for Broccoli - 1 Kg with negative quantity at (292, 454) on .product:has(.product-name:has-text('Brocolli - 1 Kg')) >> .product-action butto
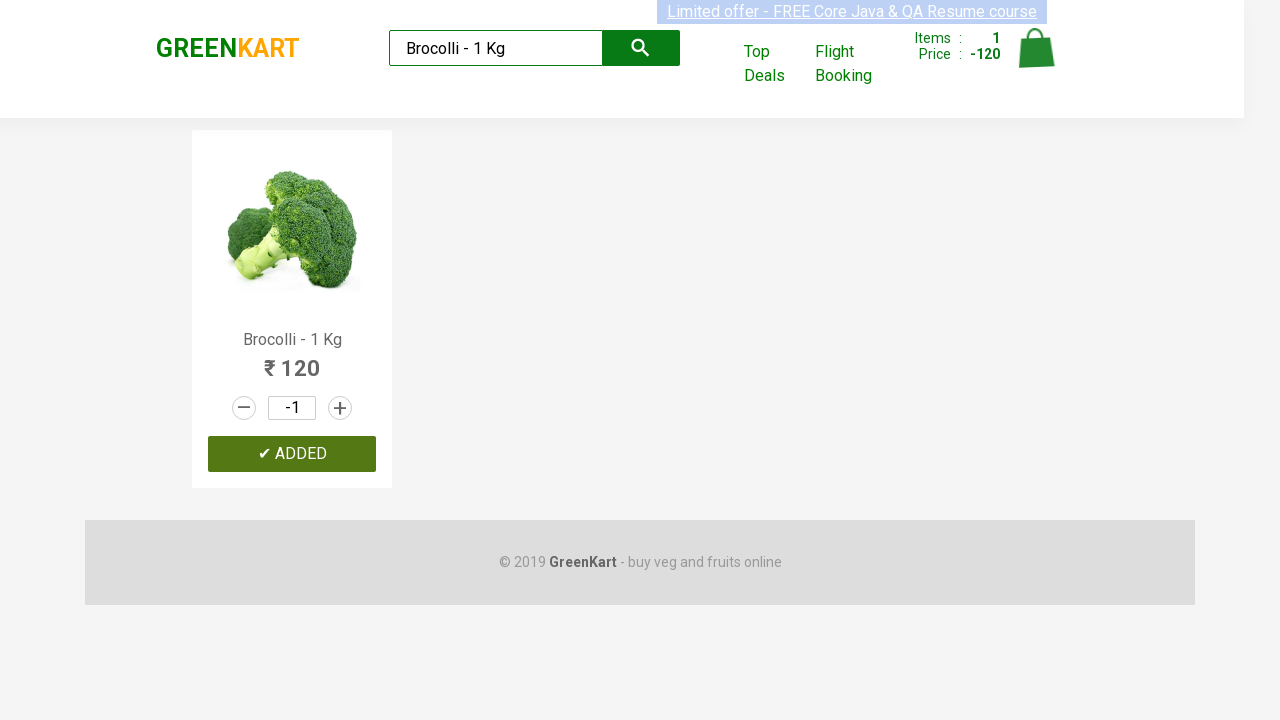

Clicked cart icon to open shopping cart at (1036, 59) on .cart-icon
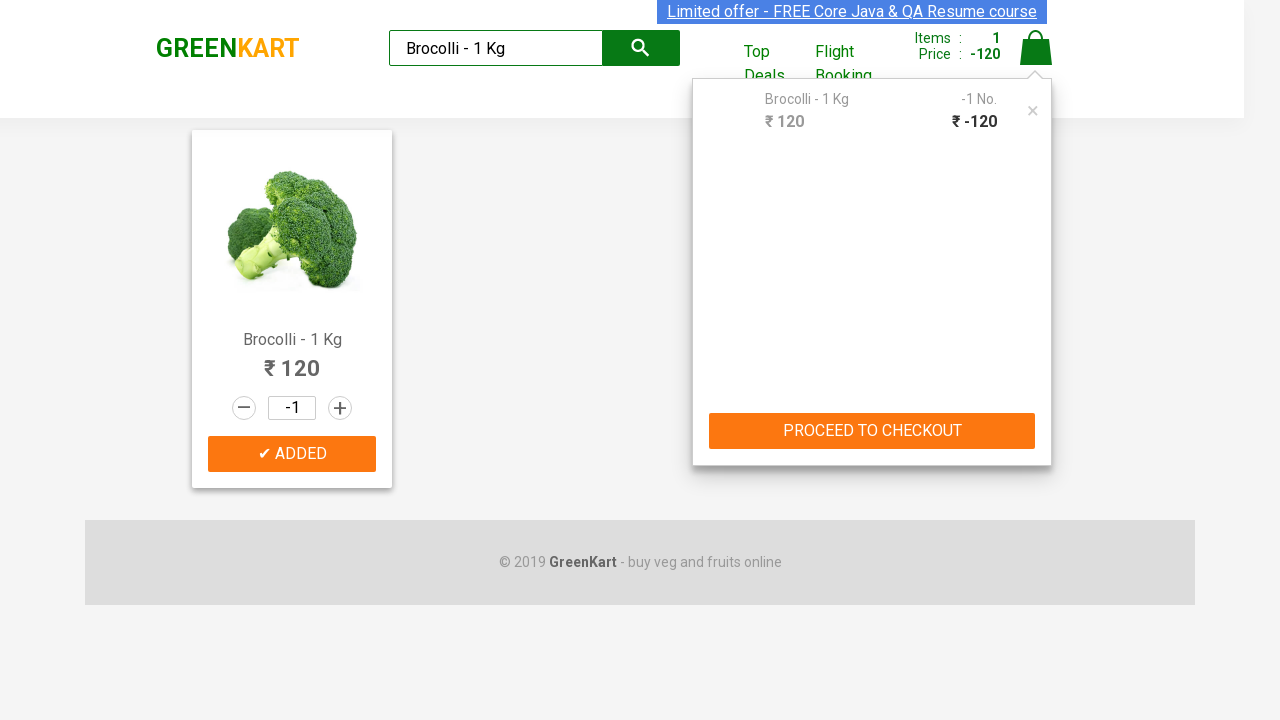

Retrieved amount text from cart
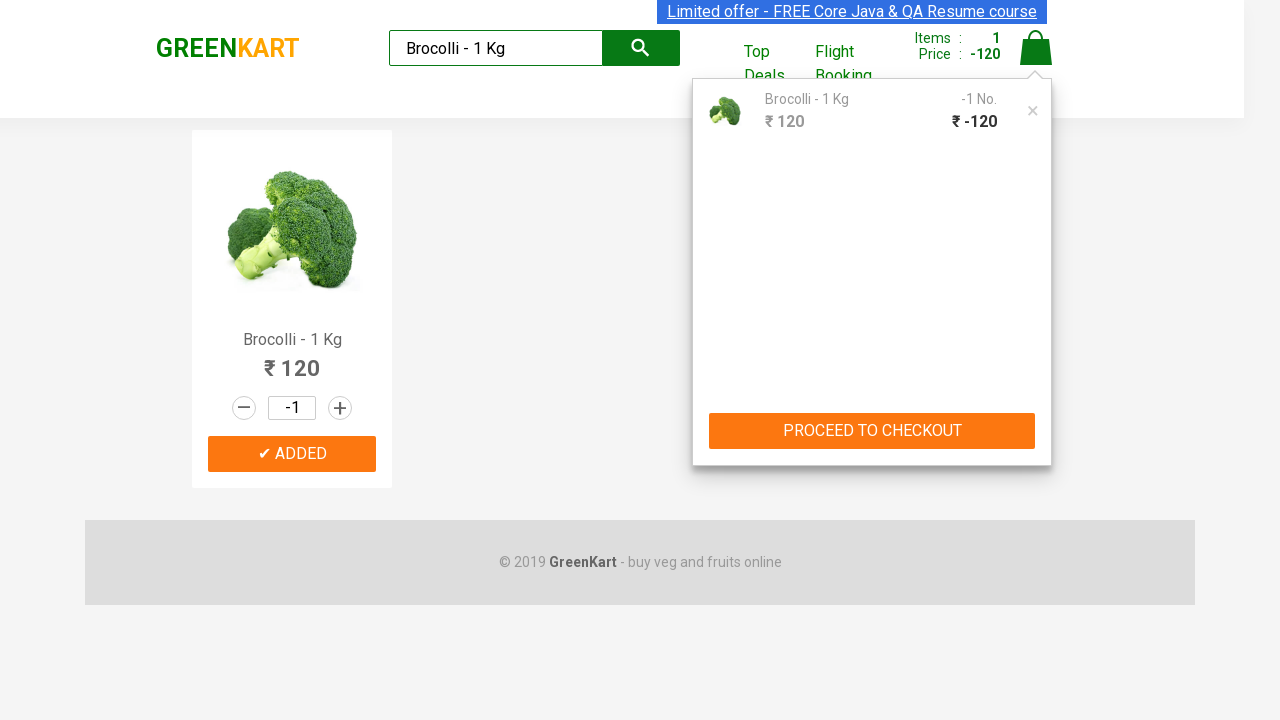

Parsed amount value: 0
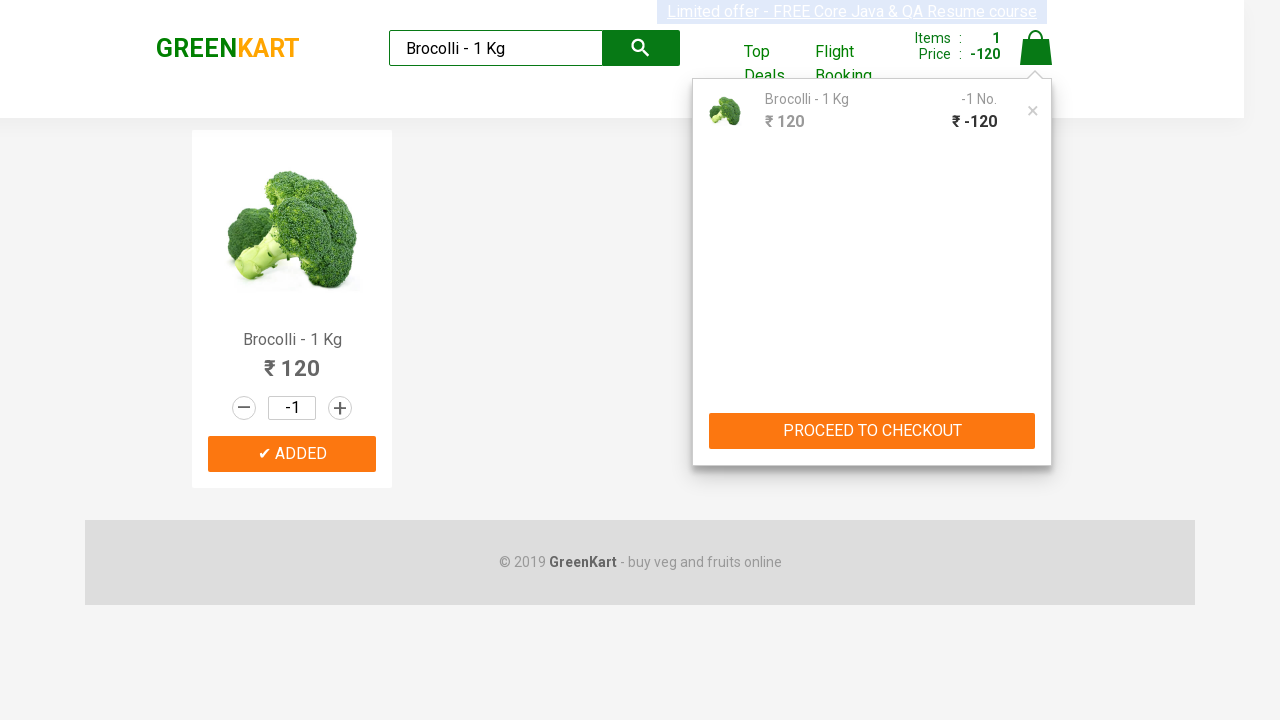

Assertion passed: cart amount is not negative (amount = 0)
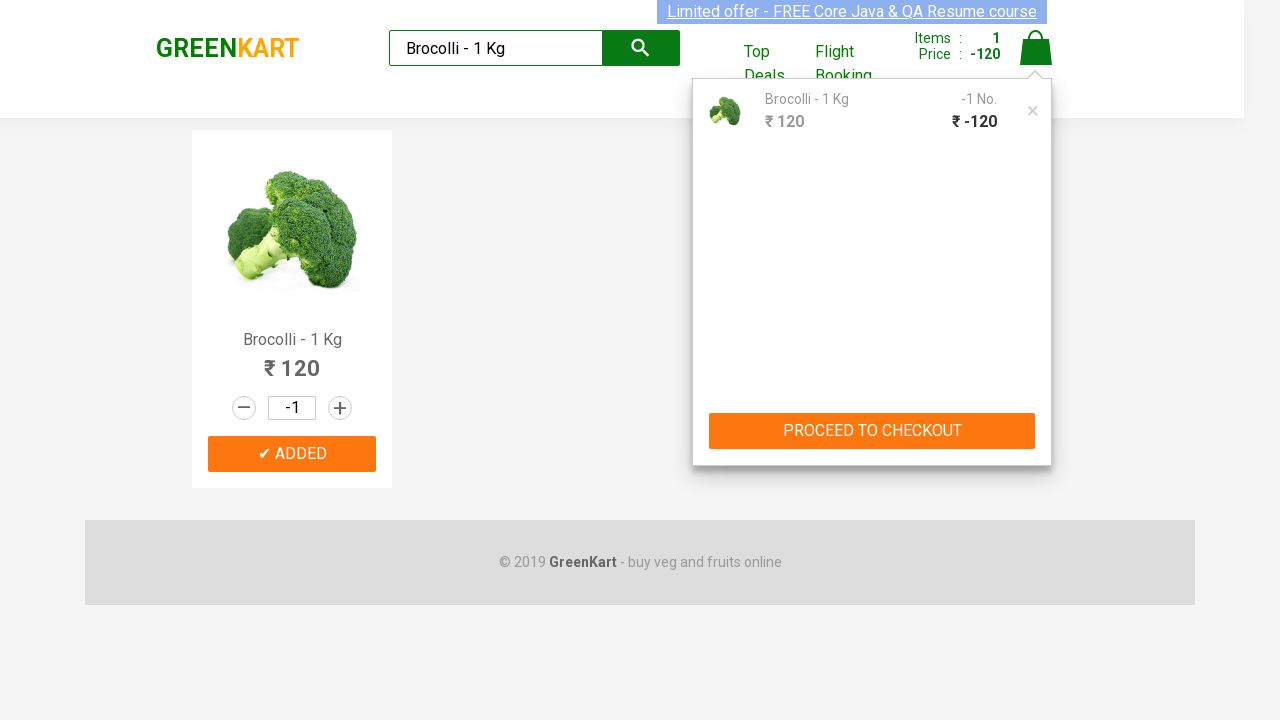

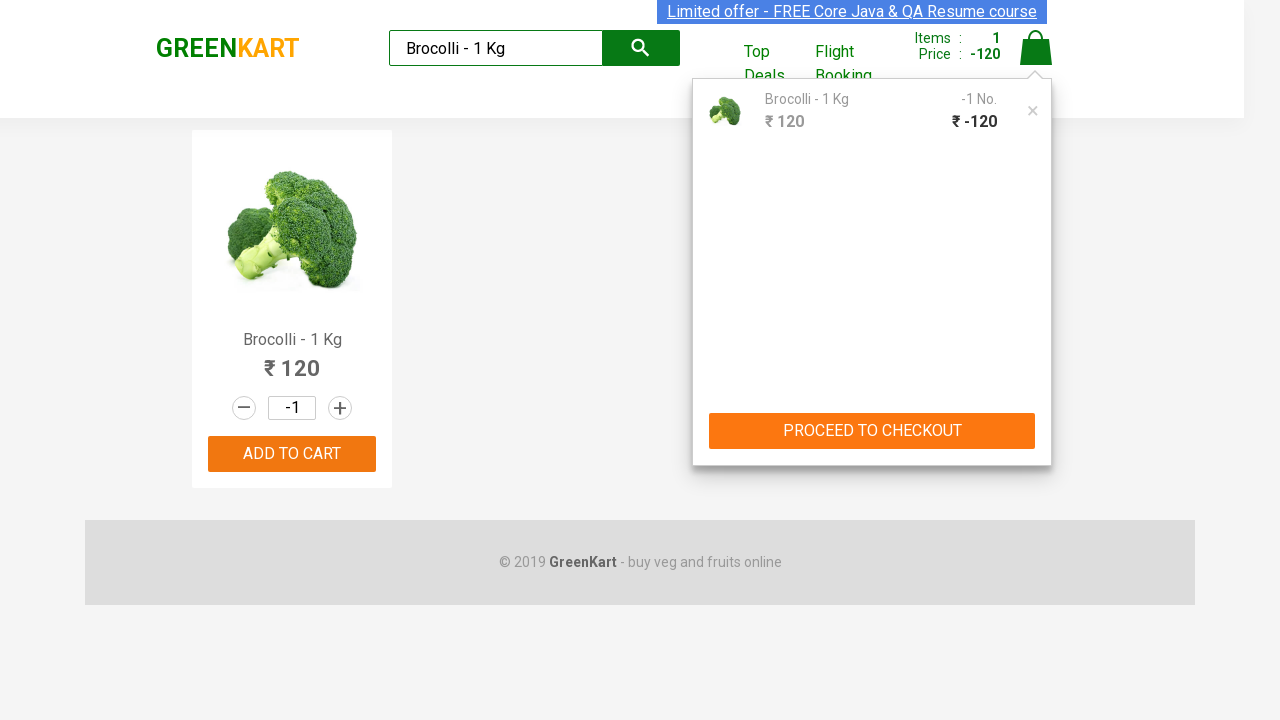